Tests keyboard events functionality by typing text using keyboard actions and verifying the page title element

Starting URL: https://training-support.net/webelements/keyboard-events

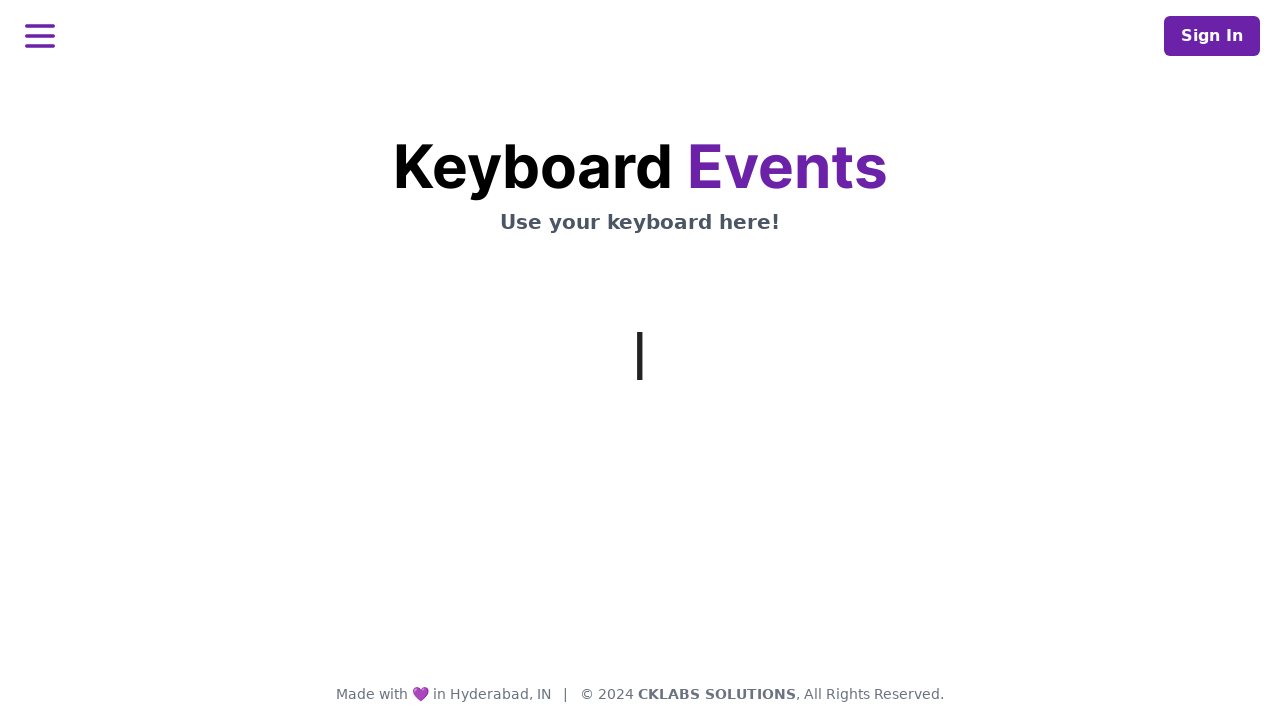

Typed 'This is coming from Selenium' using keyboard
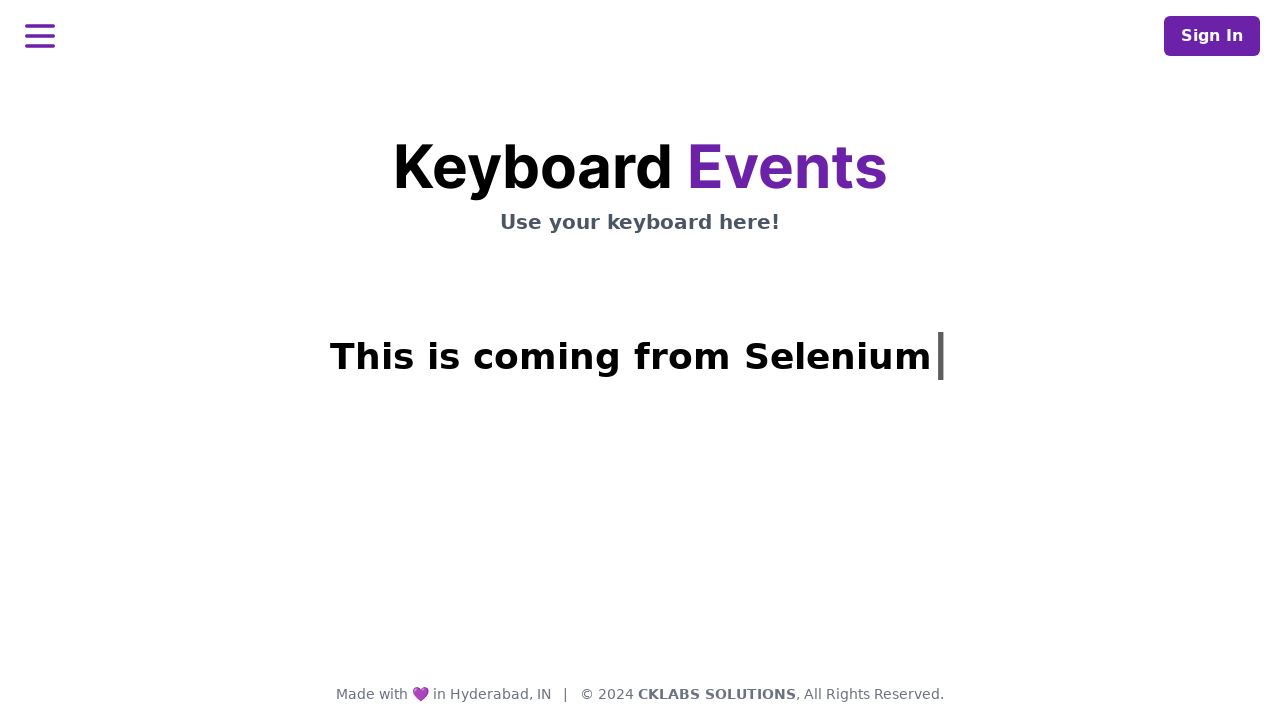

Page title element h1.mt-3 is present and loaded
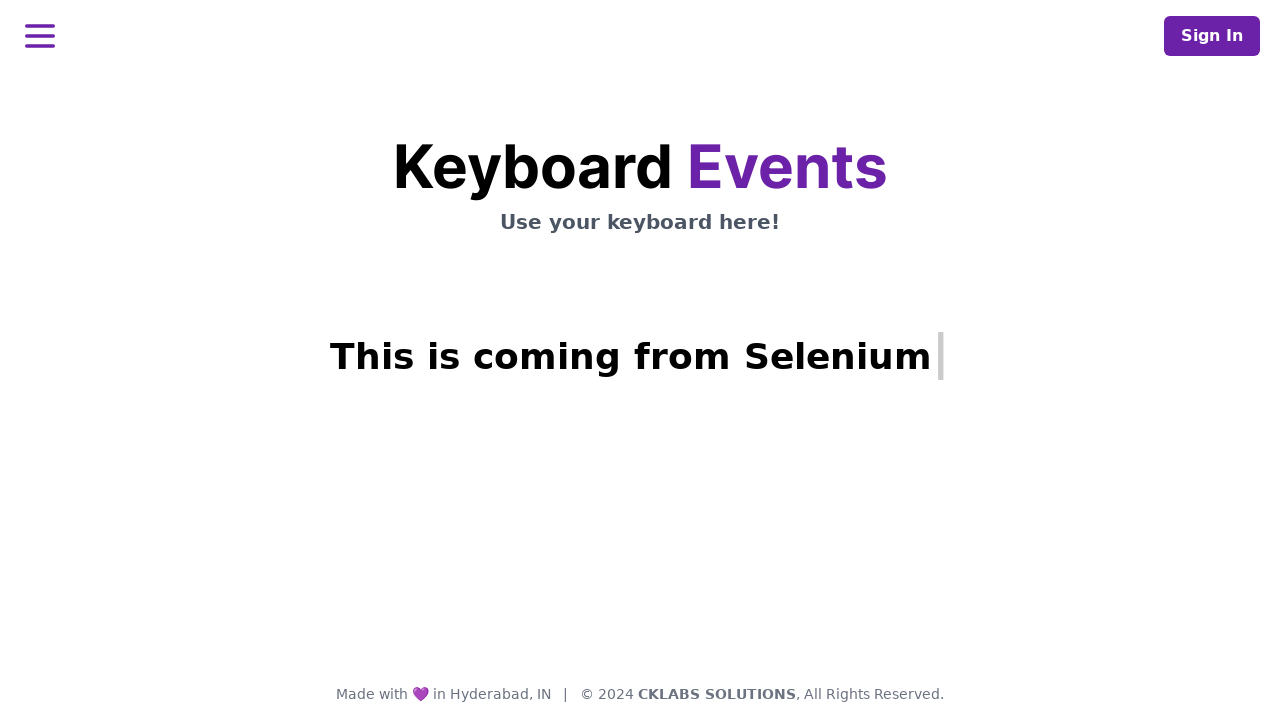

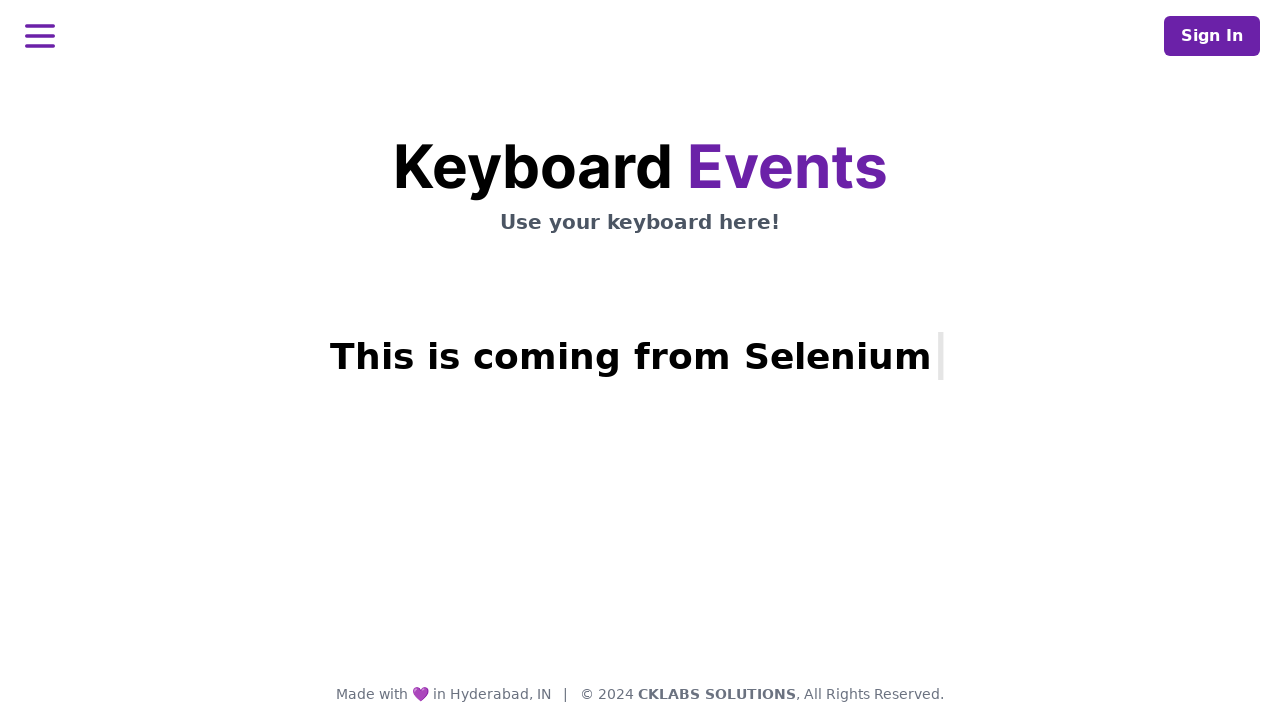